Tests range slider interaction by clicking on it and moving it to the right using arrow keys

Starting URL: https://www.w3schools.com/howto/howto_js_rangeslider.asp

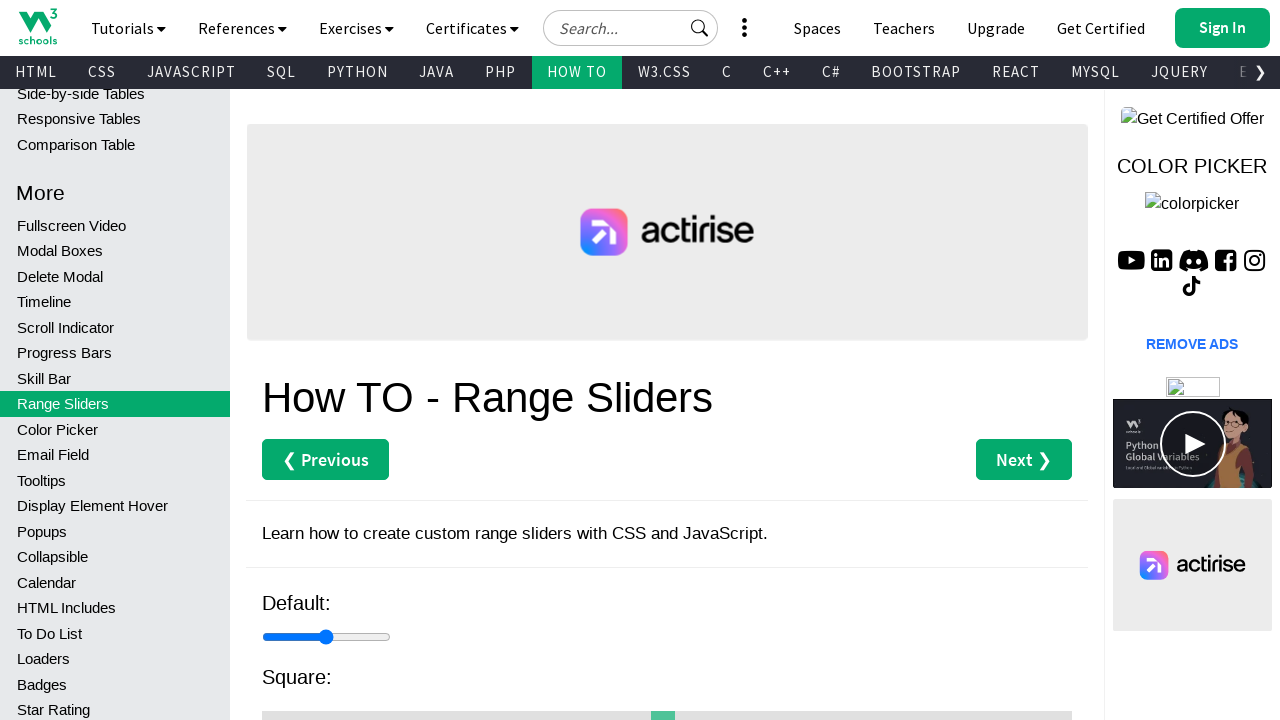

Clicked on the range slider element at (667, 360) on #id1
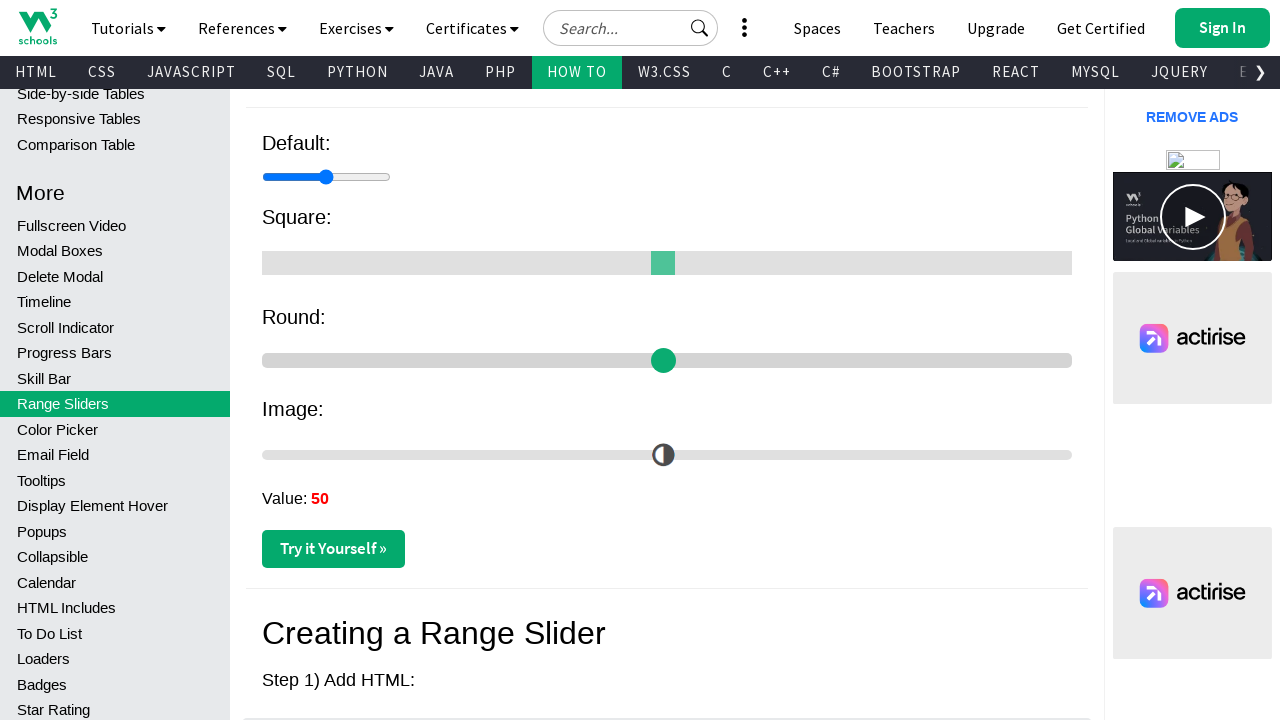

Pressed ArrowRight key to move slider to the right on #id1
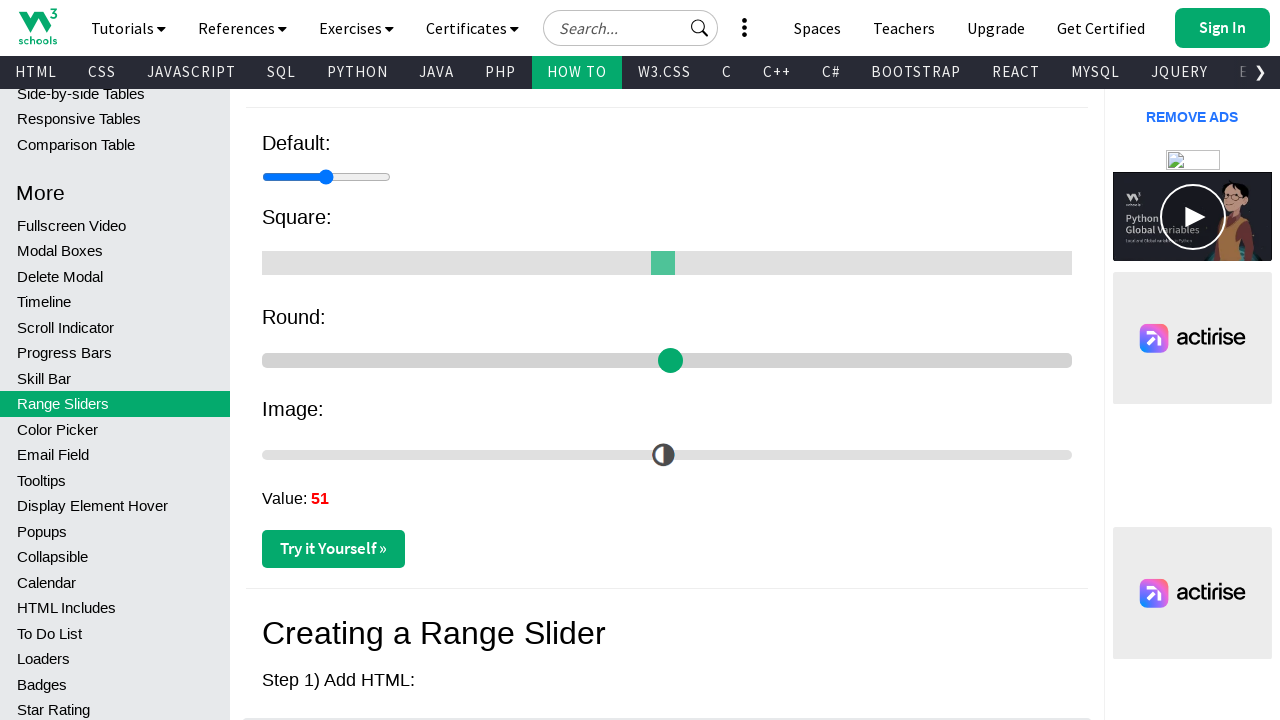

Pressed ArrowRight key to move slider to the right on #id1
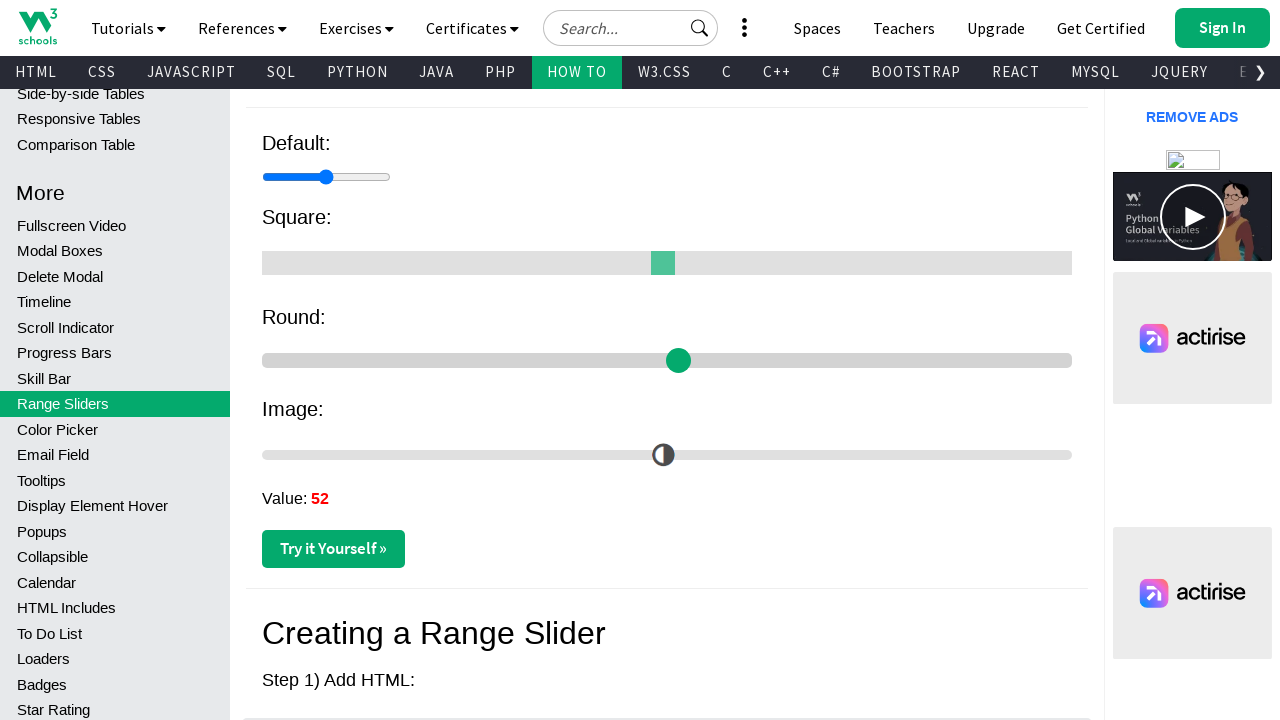

Pressed ArrowRight key to move slider to the right on #id1
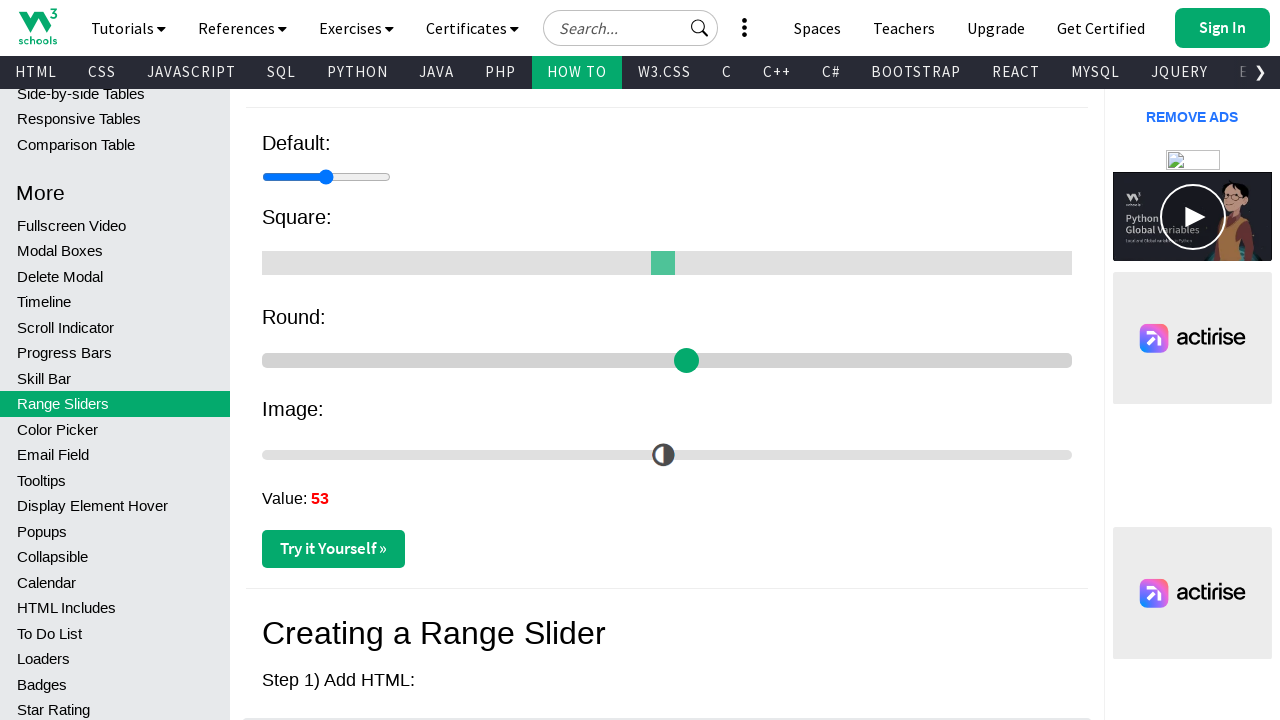

Pressed ArrowRight key to move slider to the right on #id1
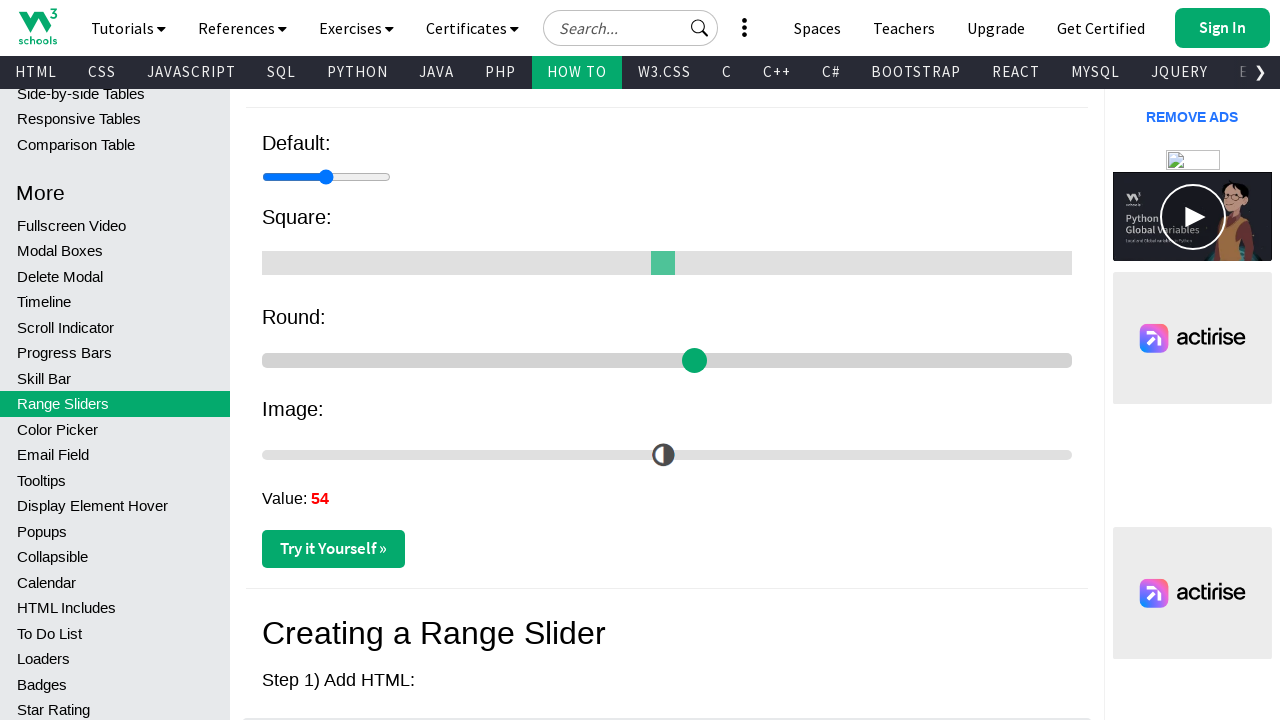

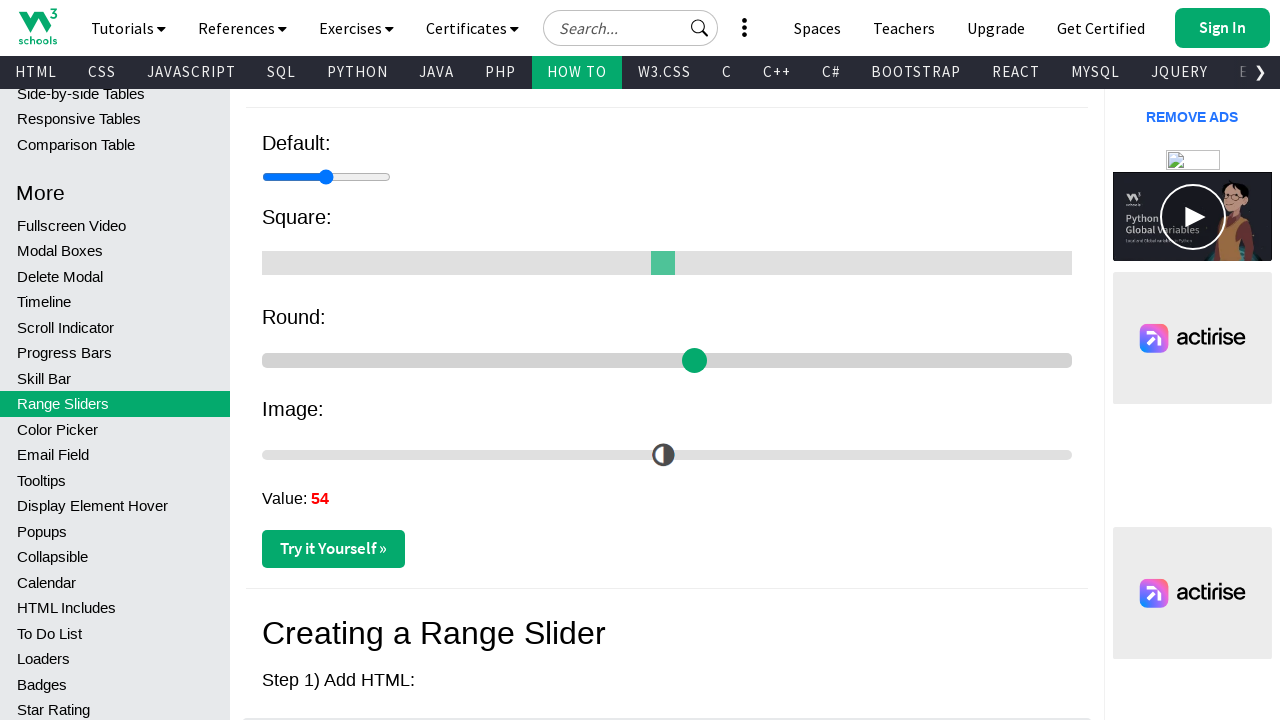